Tests calculator addition by entering 5 and 10, selecting sum operation, and verifying the result is 15

Starting URL: https://calculatorhtml.onrender.com/

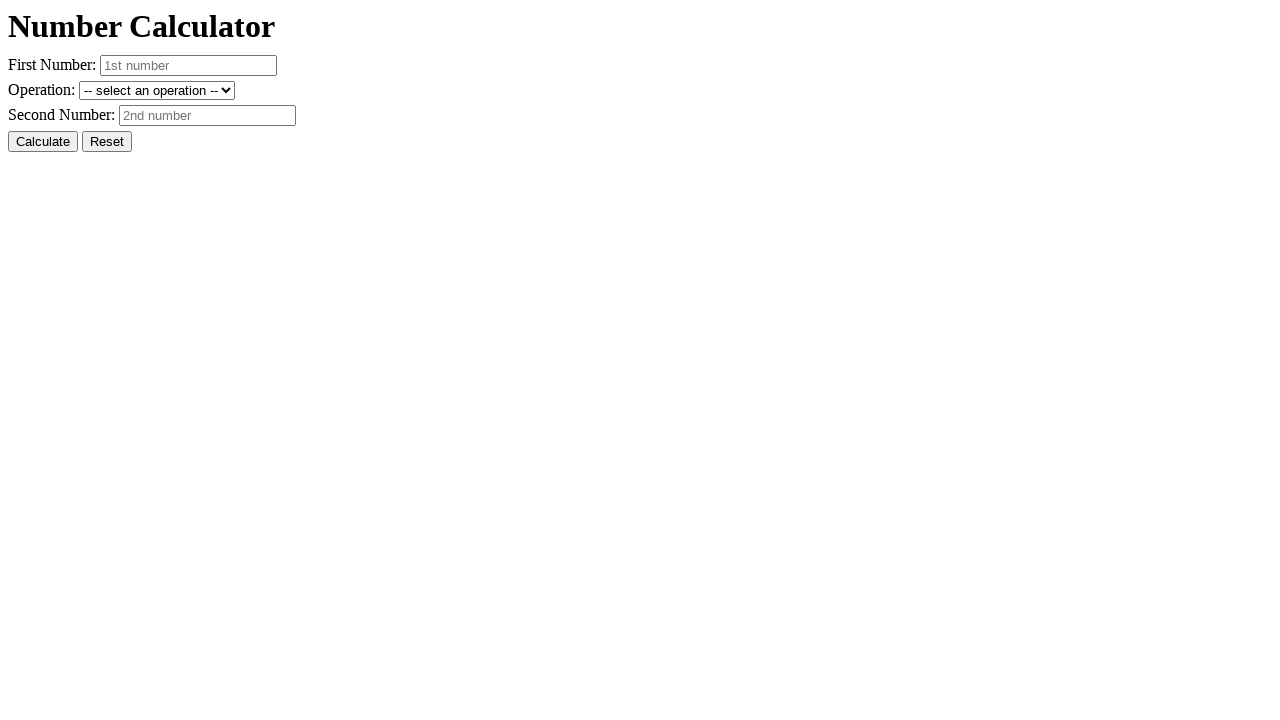

Clicked reset button to clear any previous values at (107, 142) on #resetButton
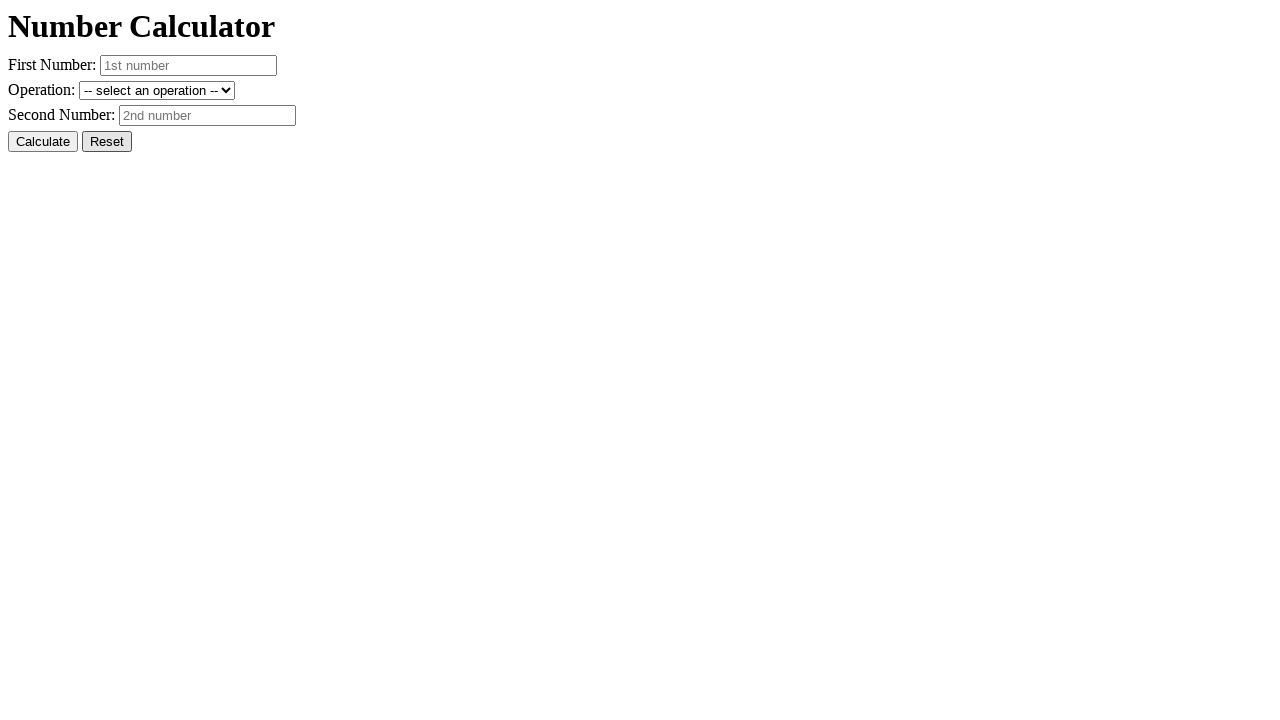

Entered 5 in the first number field on #number1
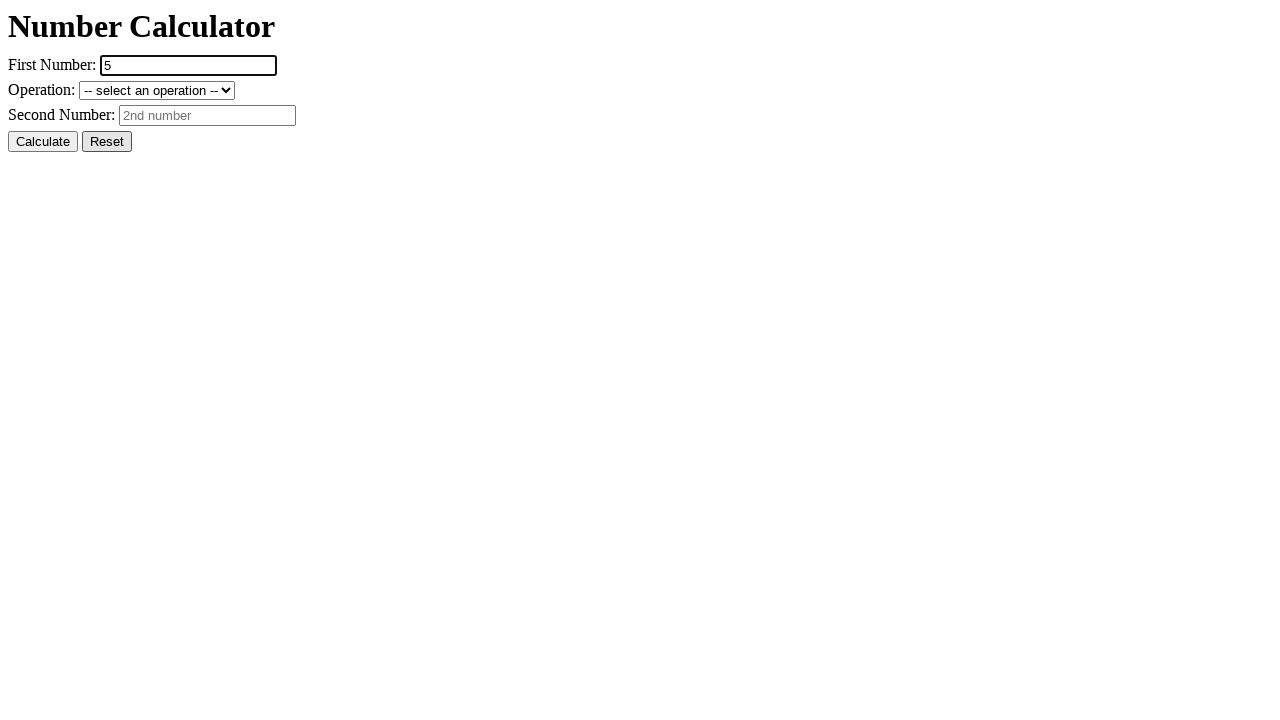

Entered 10 in the second number field on #number2
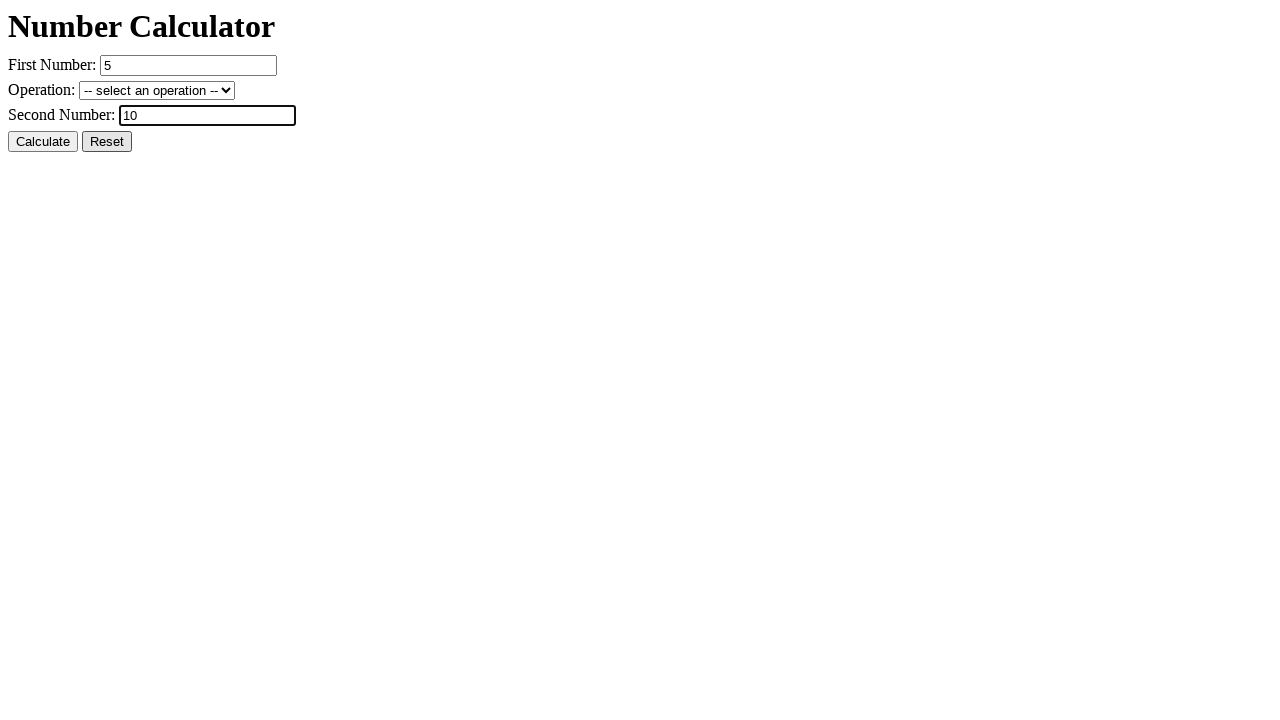

Selected addition operation (+ sum) on #operation
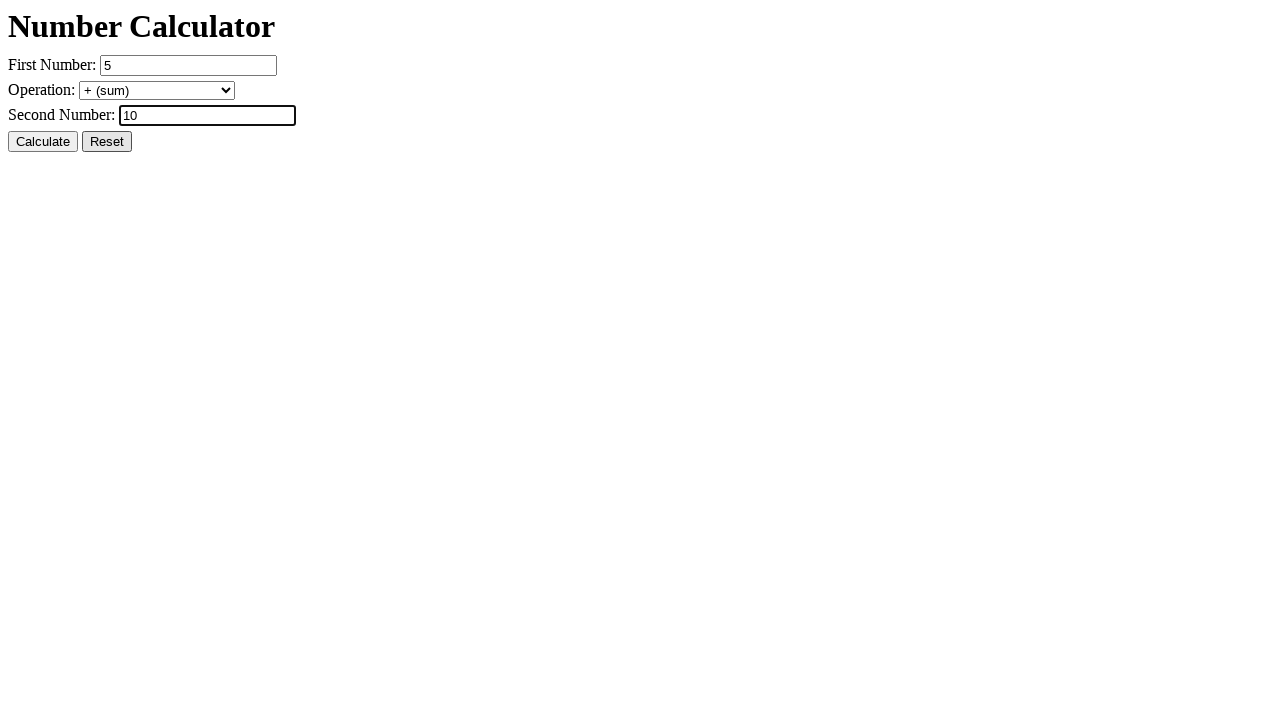

Clicked calculate button to perform addition at (43, 142) on #calcButton
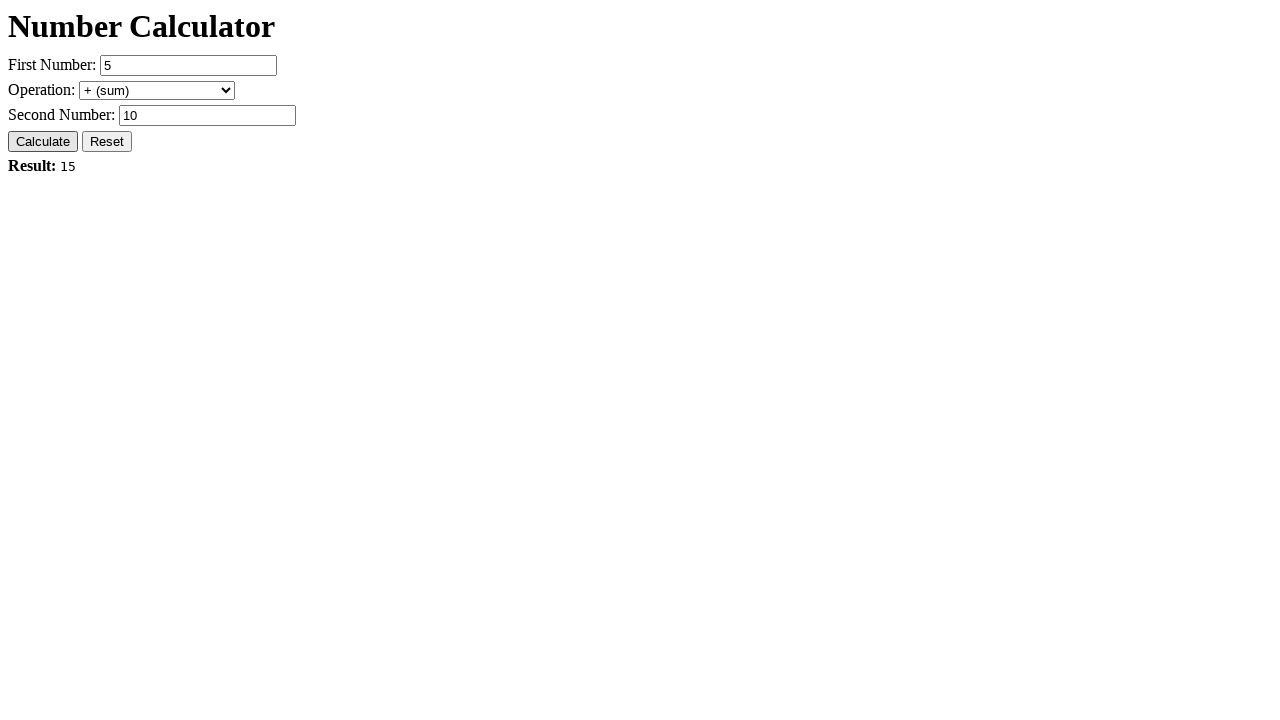

Result element loaded and is visible
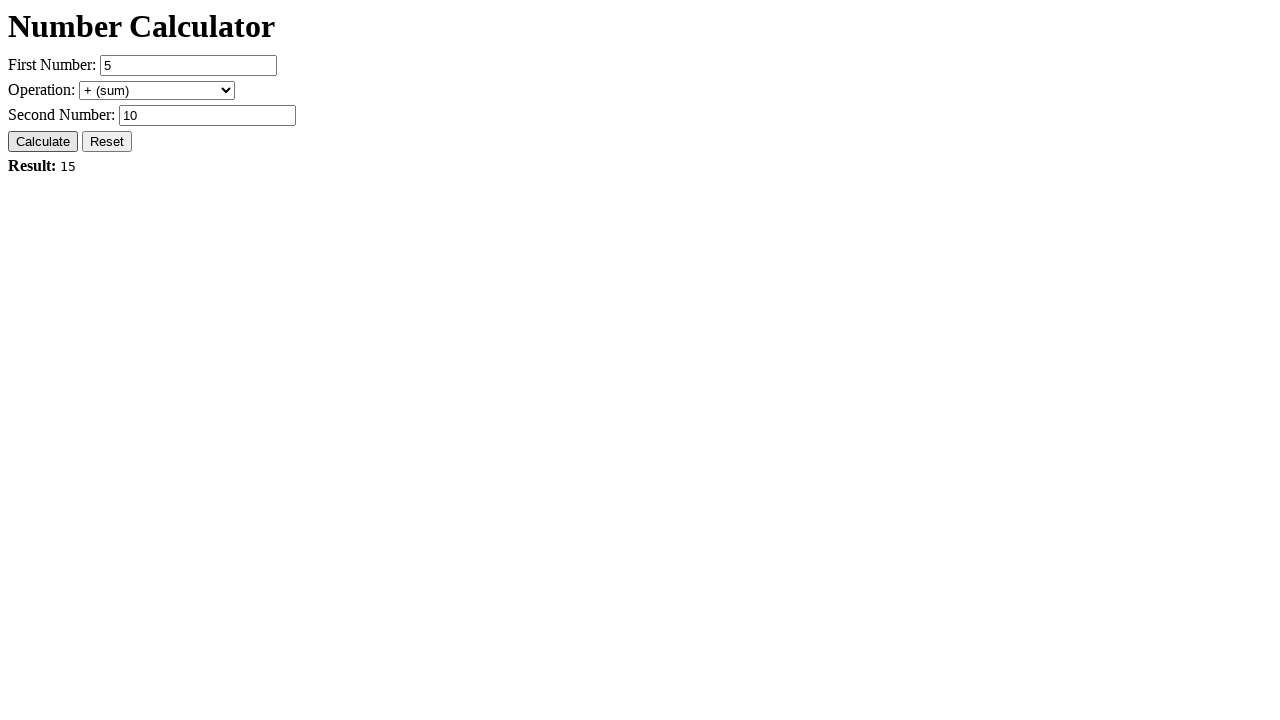

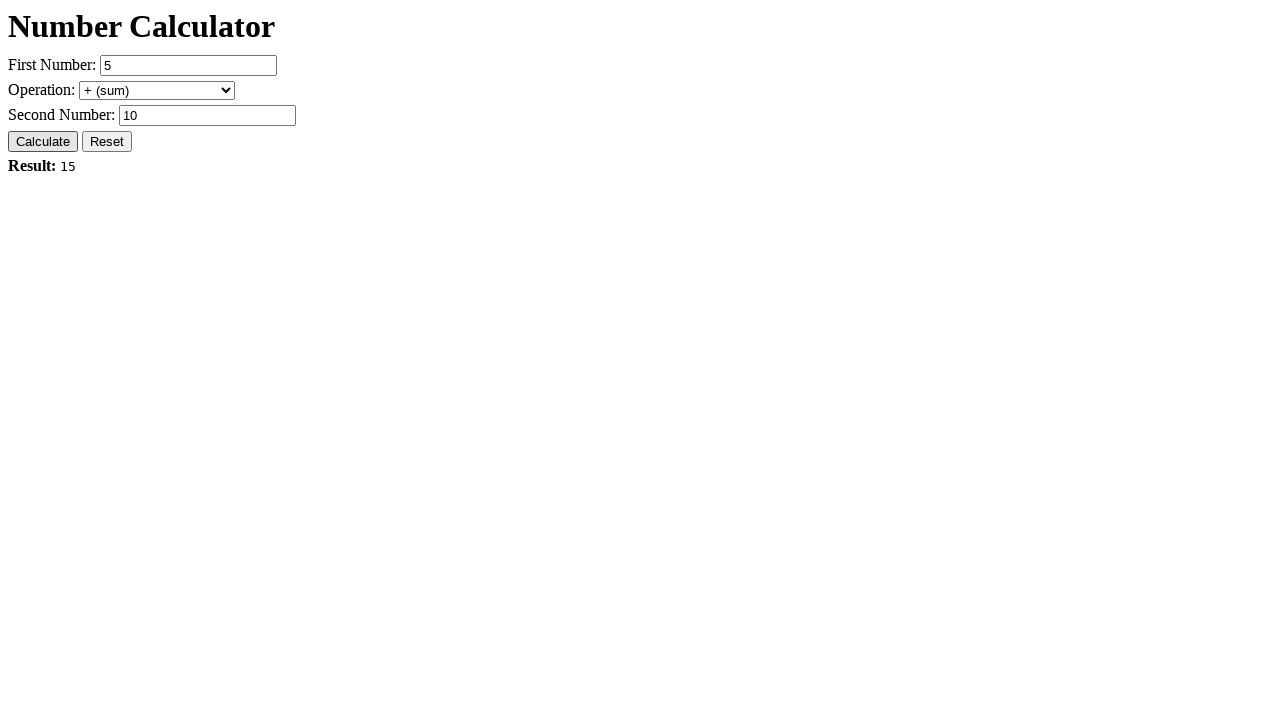